Launches Edge browser and navigates to the CSS Diner game website

Starting URL: https://flukeout.github.io/

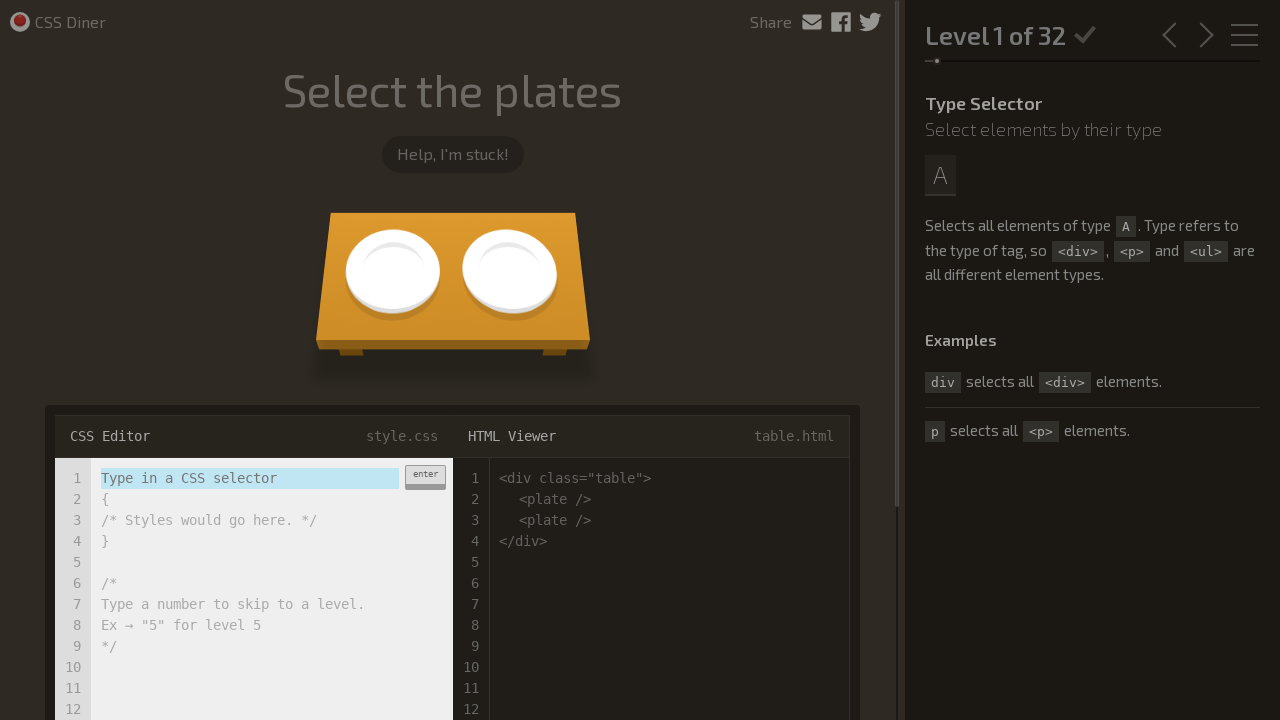

Launched Edge browser and navigated to CSS Diner game website at https://flukeout.github.io/
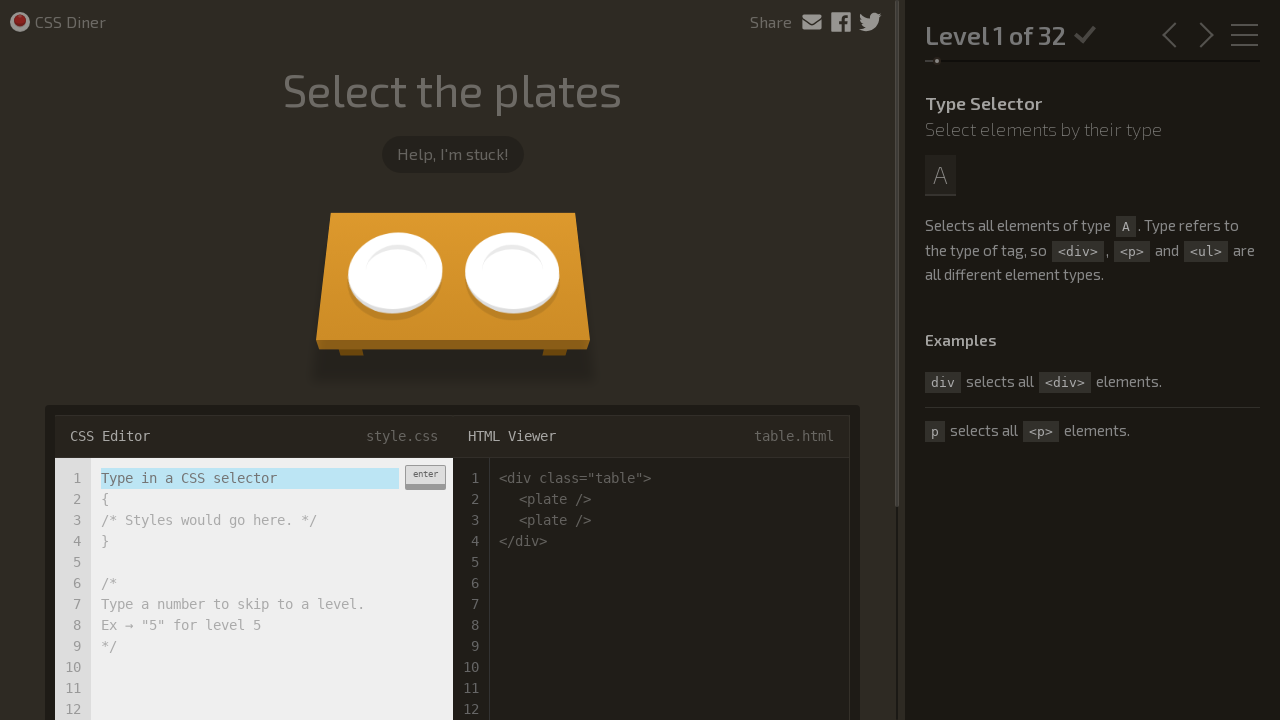

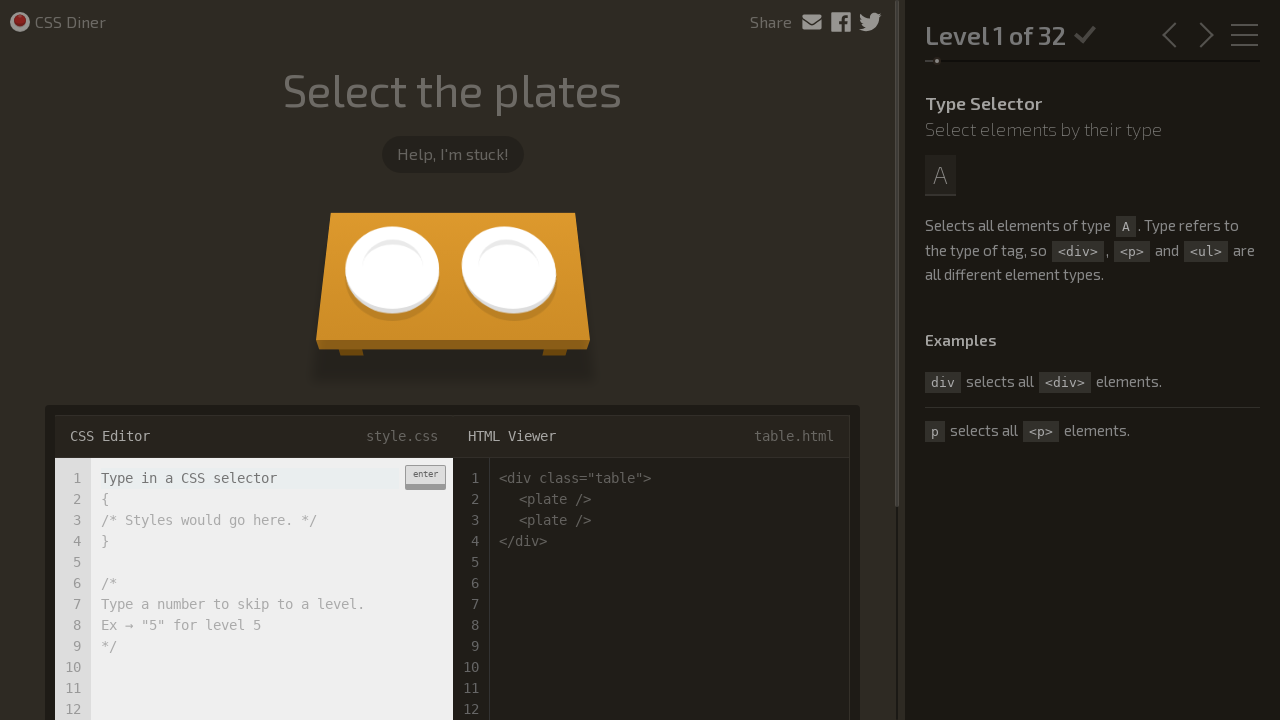